Tests JavaScript alert handling by clicking a confirm box button and accepting the alert dialog

Starting URL: https://echoecho.com/javascript4.htm

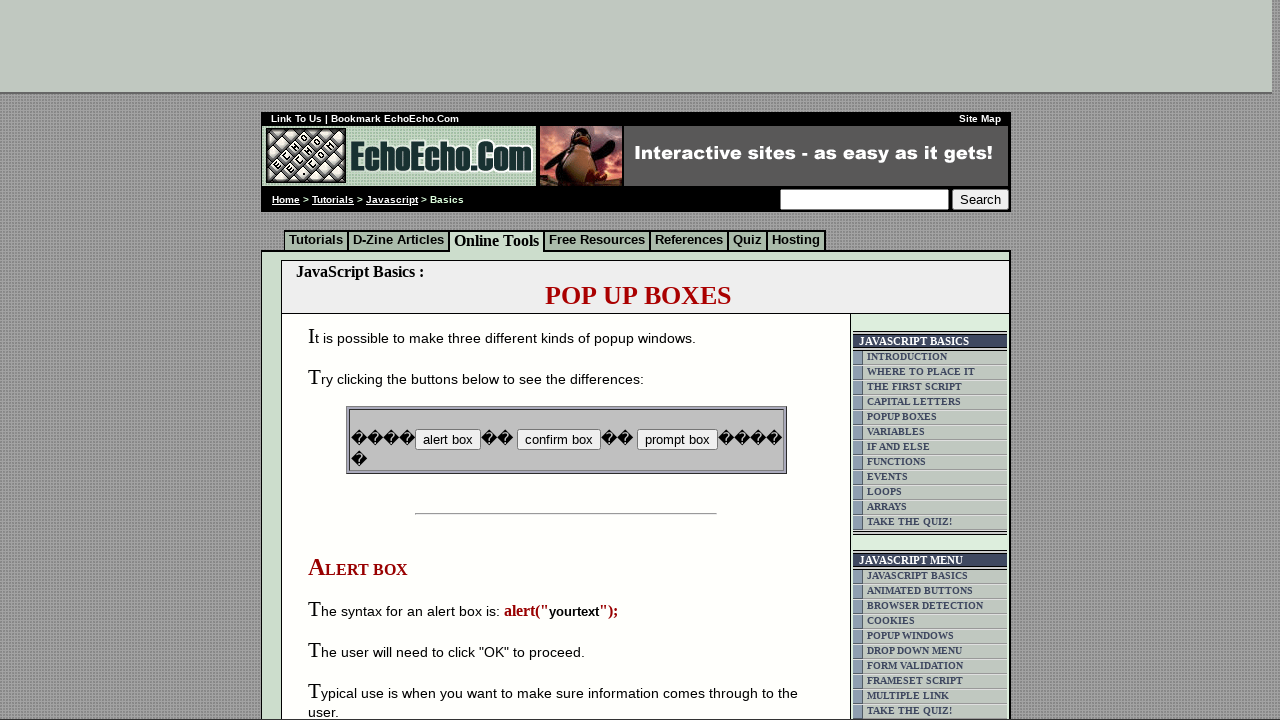

Clicked confirm box button to trigger JavaScript alert at (558, 440) on input[value='confirm box']
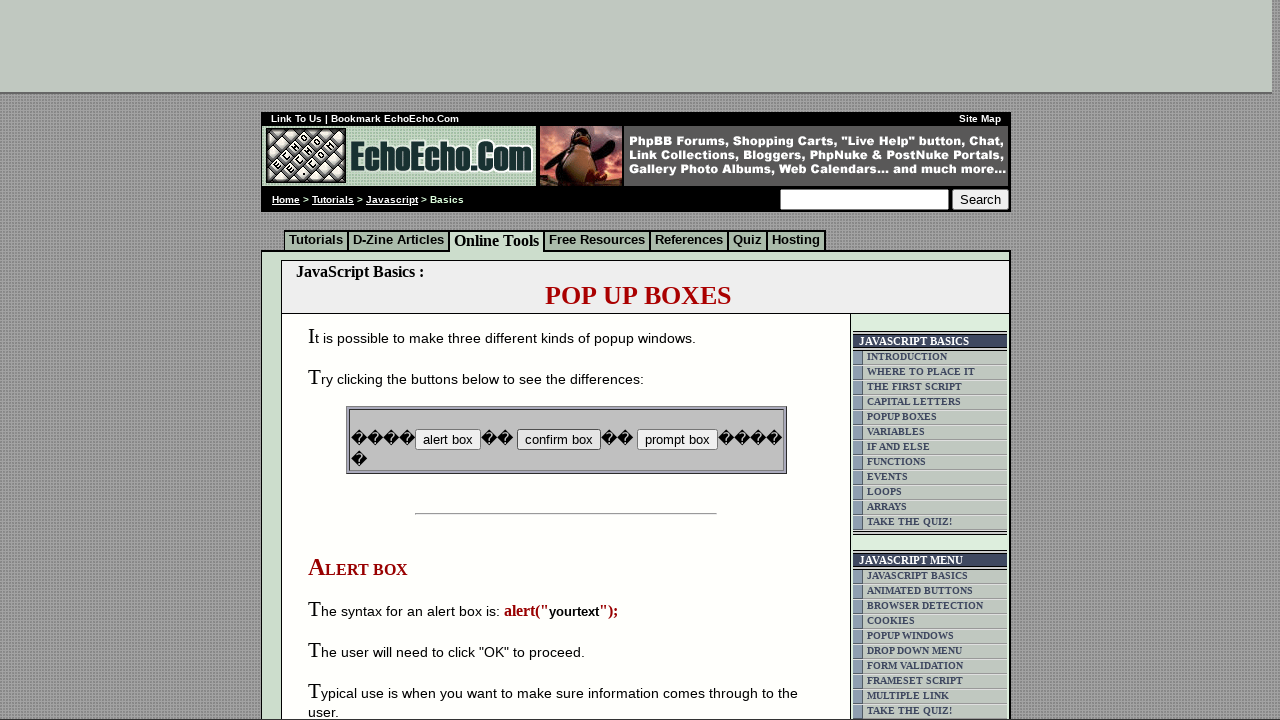

Set up dialog handler to accept alerts
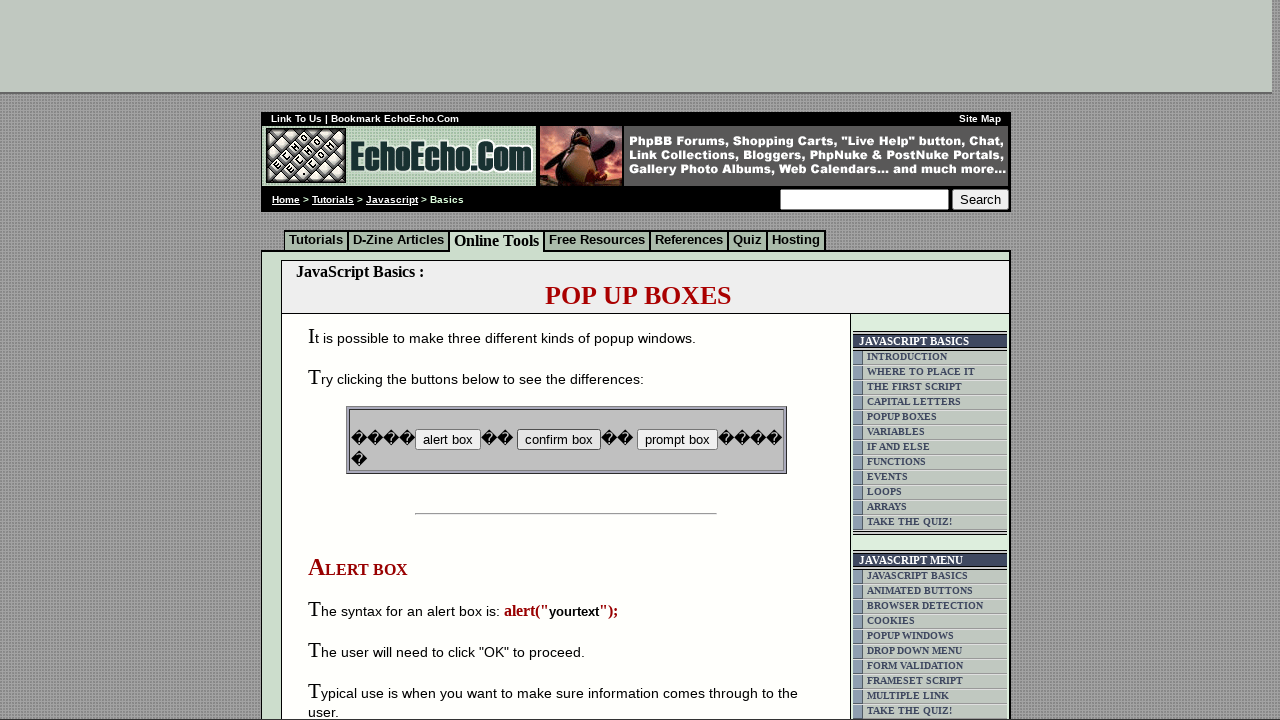

Clicked confirm box button again to trigger dialog with handler active at (558, 440) on input[value='confirm box']
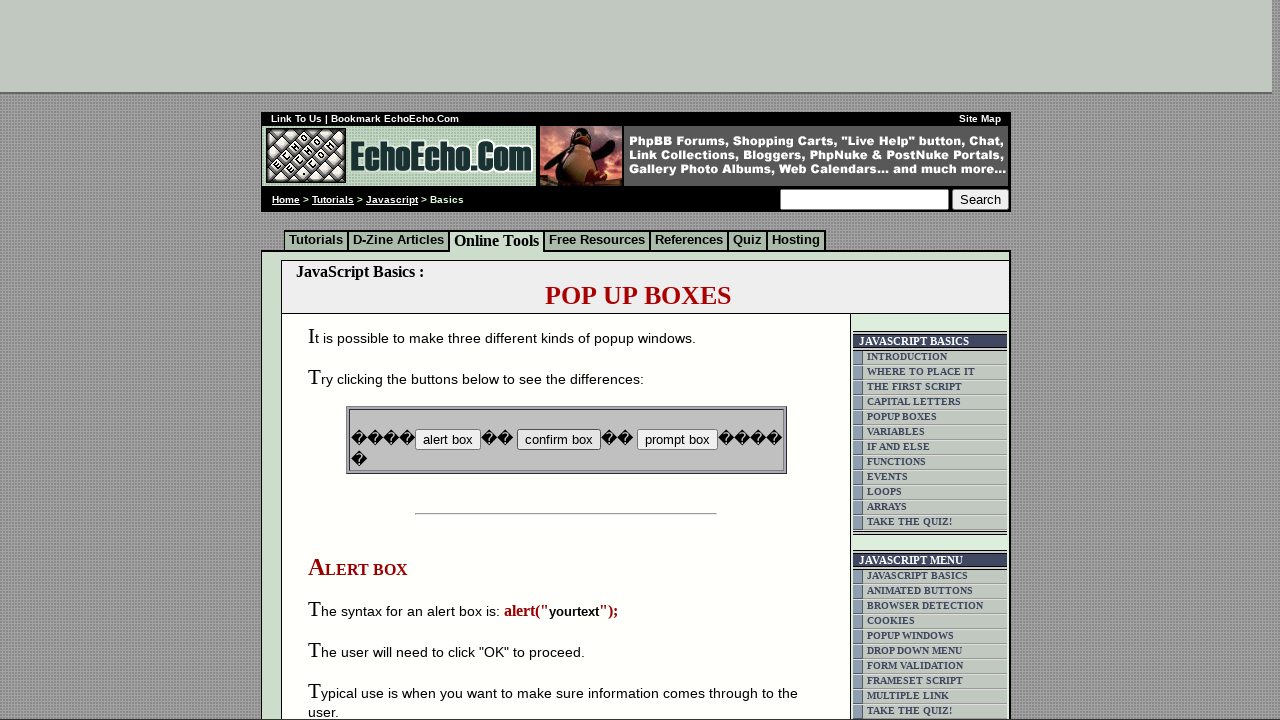

Waited for dialog to be handled
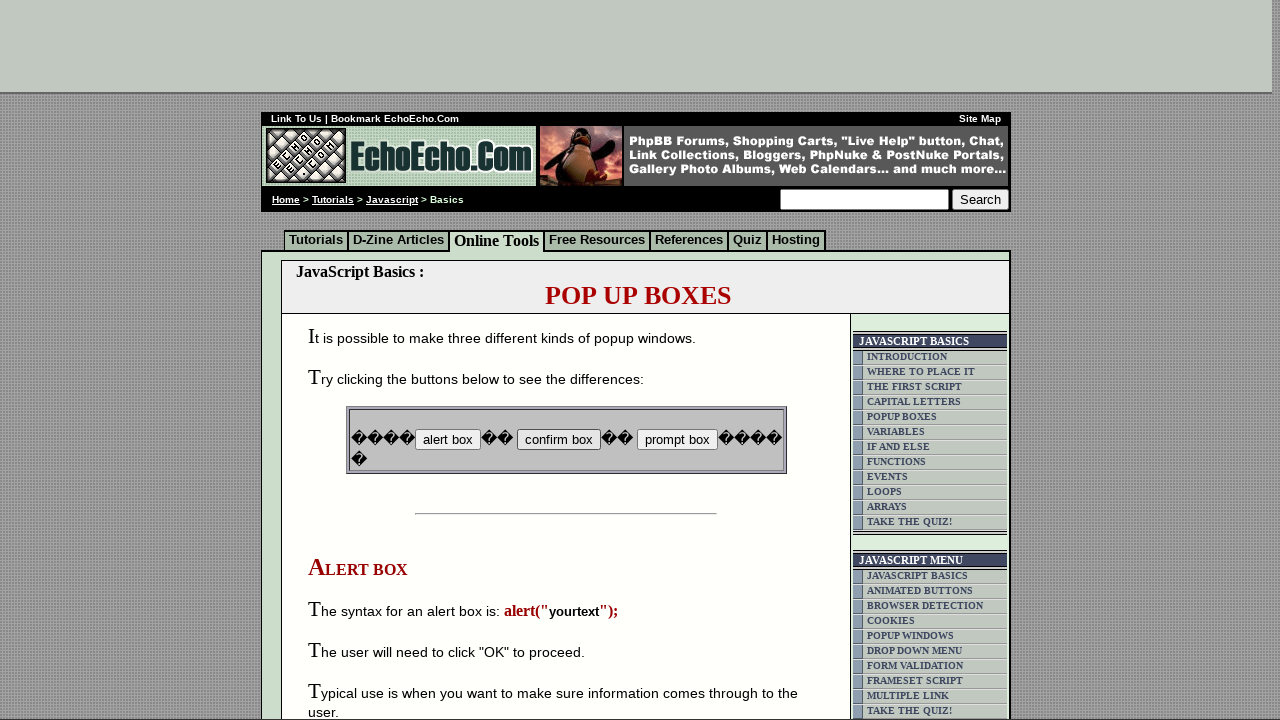

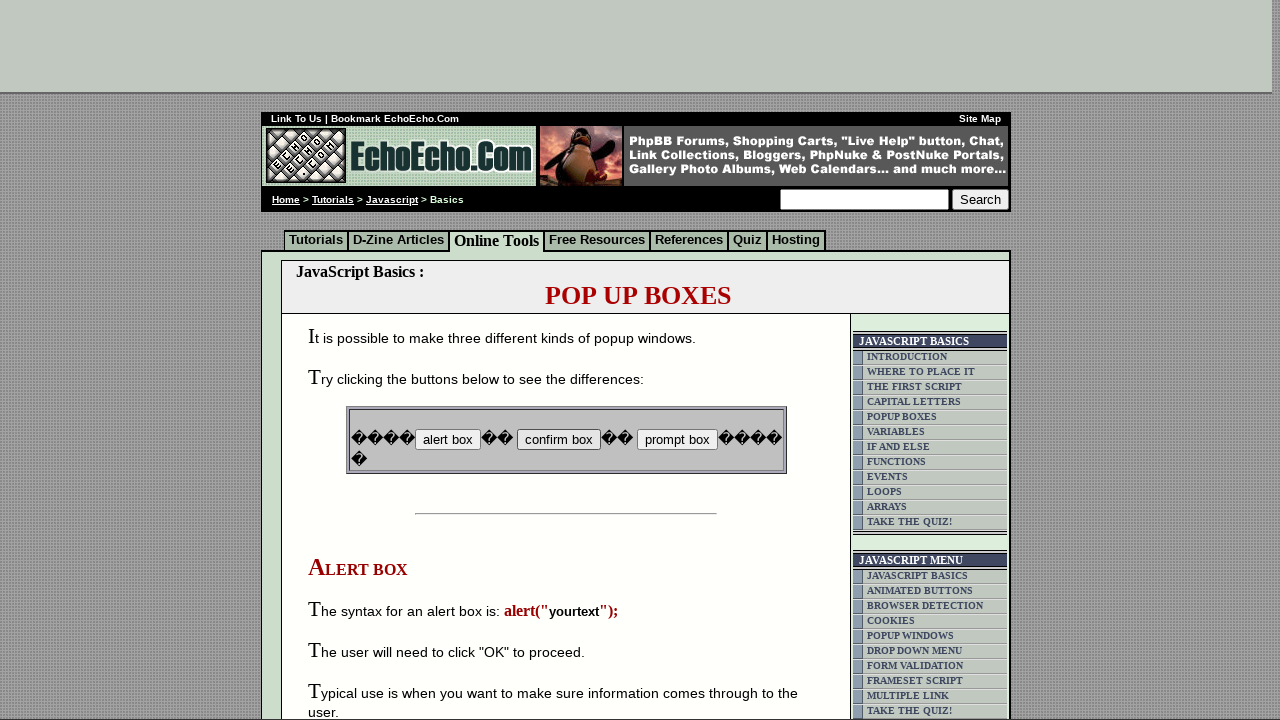